Tests an e-commerce shopping cart flow by adding specific vegetable items (Cucumber, Brocolli, Beetroot) to the cart, proceeding to checkout, applying a promo code, and verifying the promo is successfully applied.

Starting URL: https://rahulshettyacademy.com/seleniumPractise/

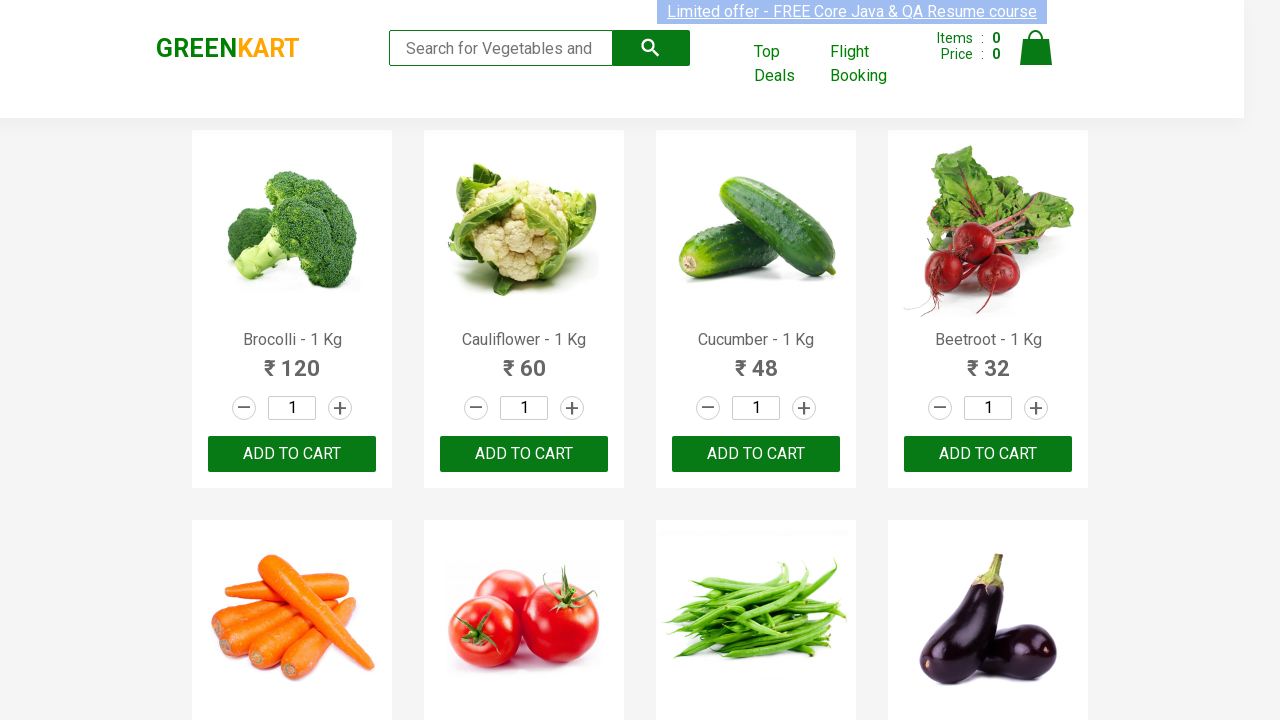

Waited for product list to load
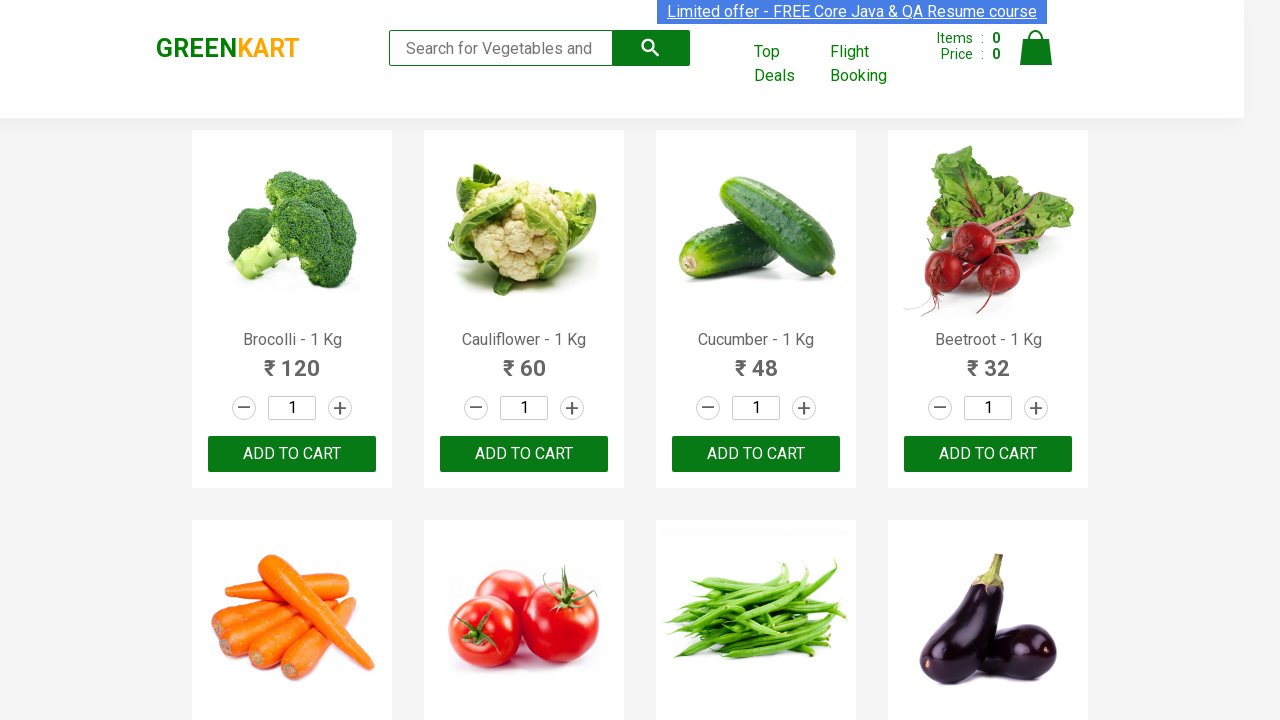

Retrieved all product elements from the page
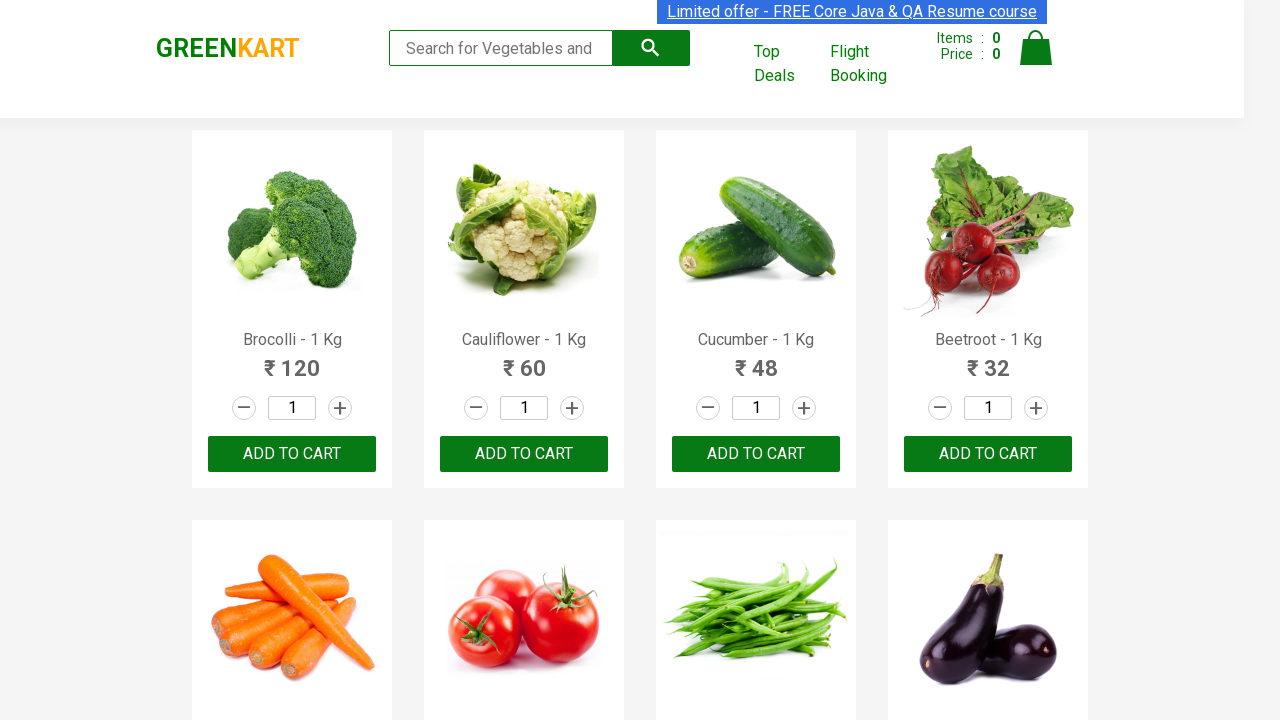

Added Brocolli to cart at (292, 454) on xpath=//div[@class='product-action']/button >> nth=0
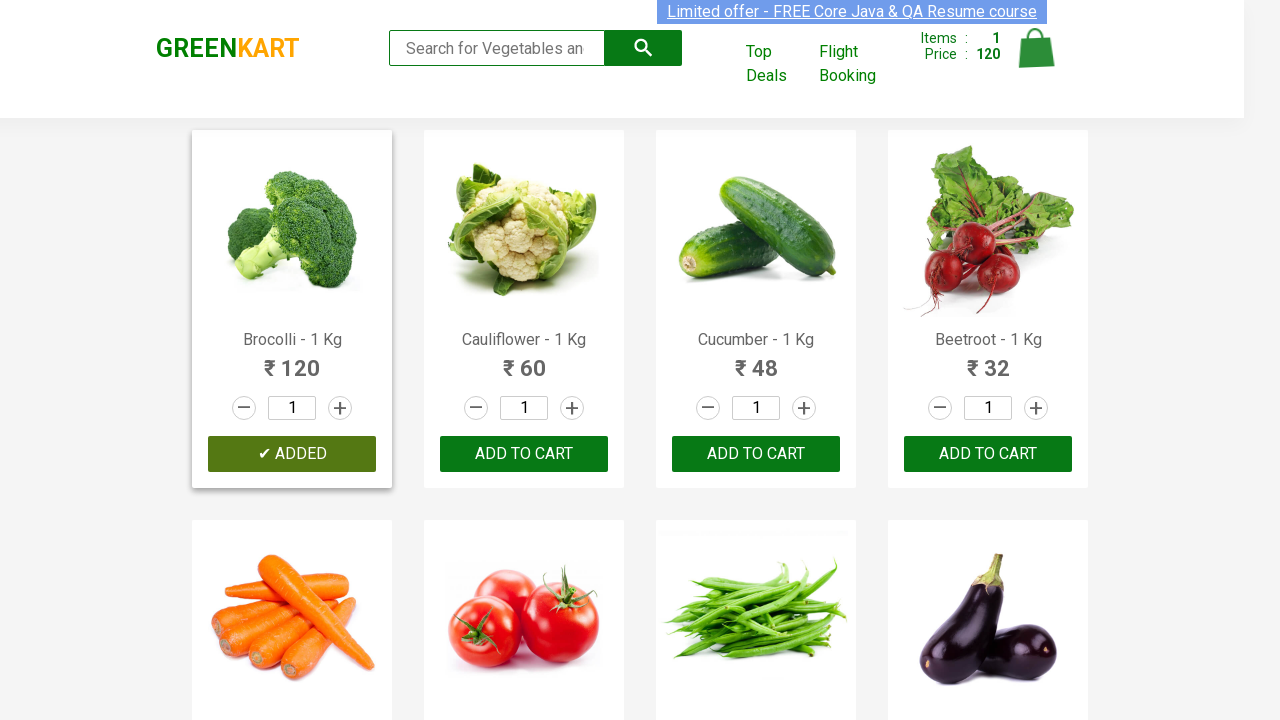

Added Cucumber to cart at (756, 454) on xpath=//div[@class='product-action']/button >> nth=2
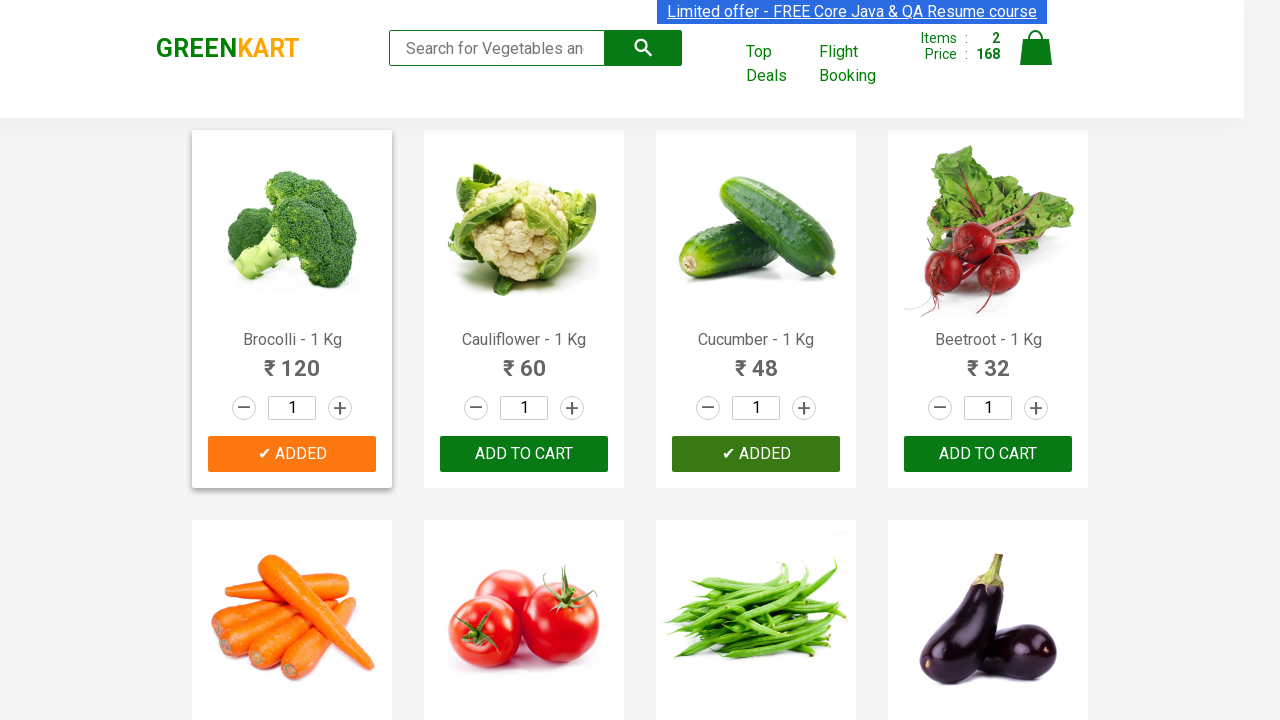

Added Beetroot to cart at (988, 454) on xpath=//div[@class='product-action']/button >> nth=3
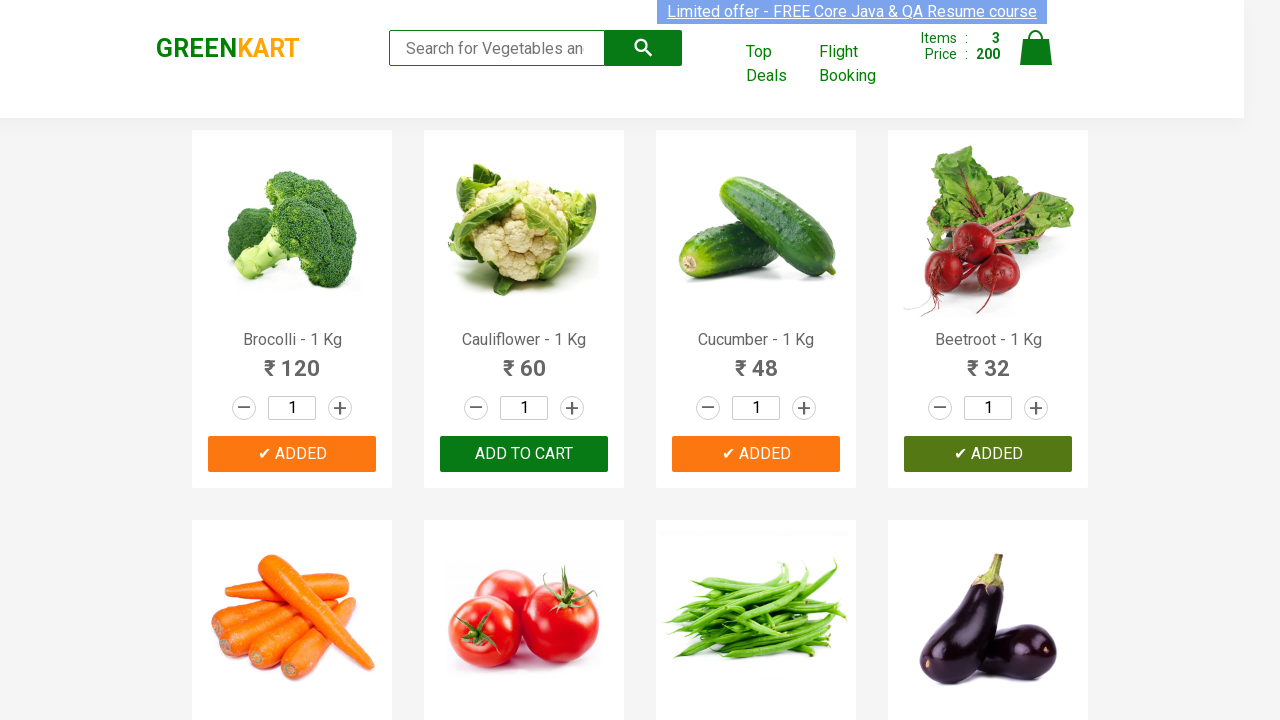

Clicked on cart icon to view shopping cart at (1036, 48) on img[alt='Cart']
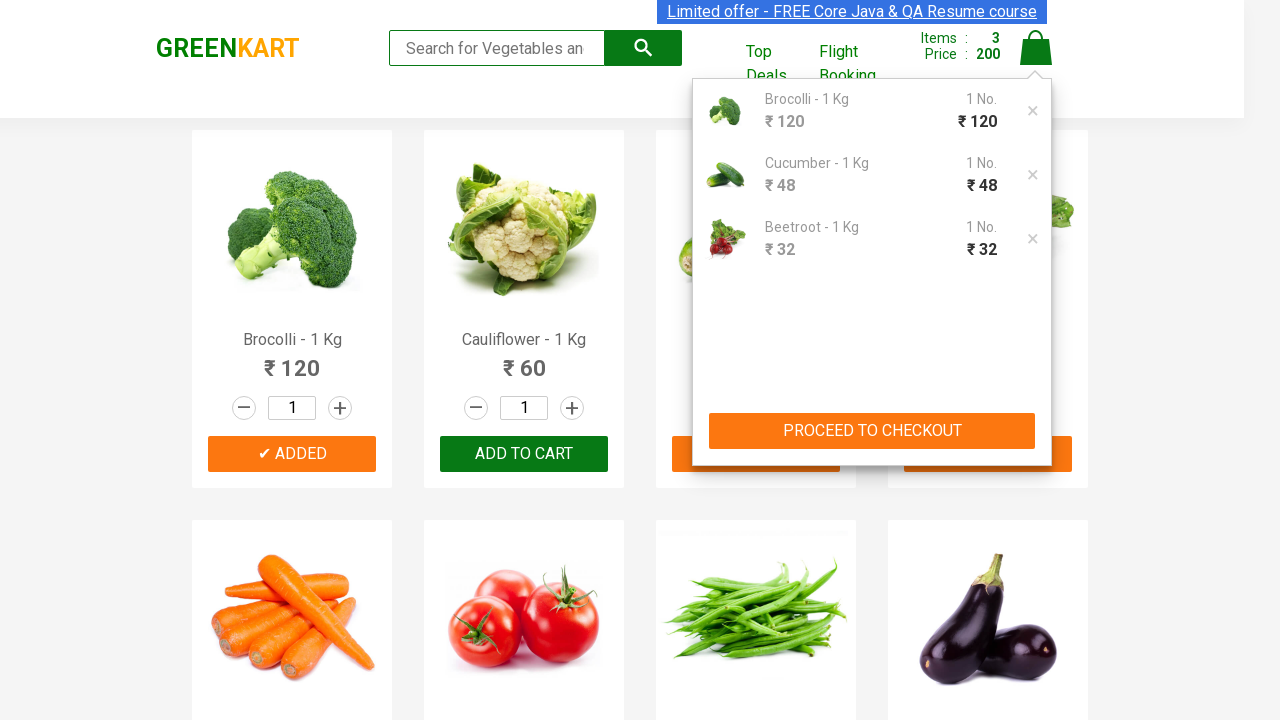

Clicked PROCEED TO CHECKOUT button at (872, 431) on xpath=//button[contains(text(),'PROCEED TO CHECKOUT')]
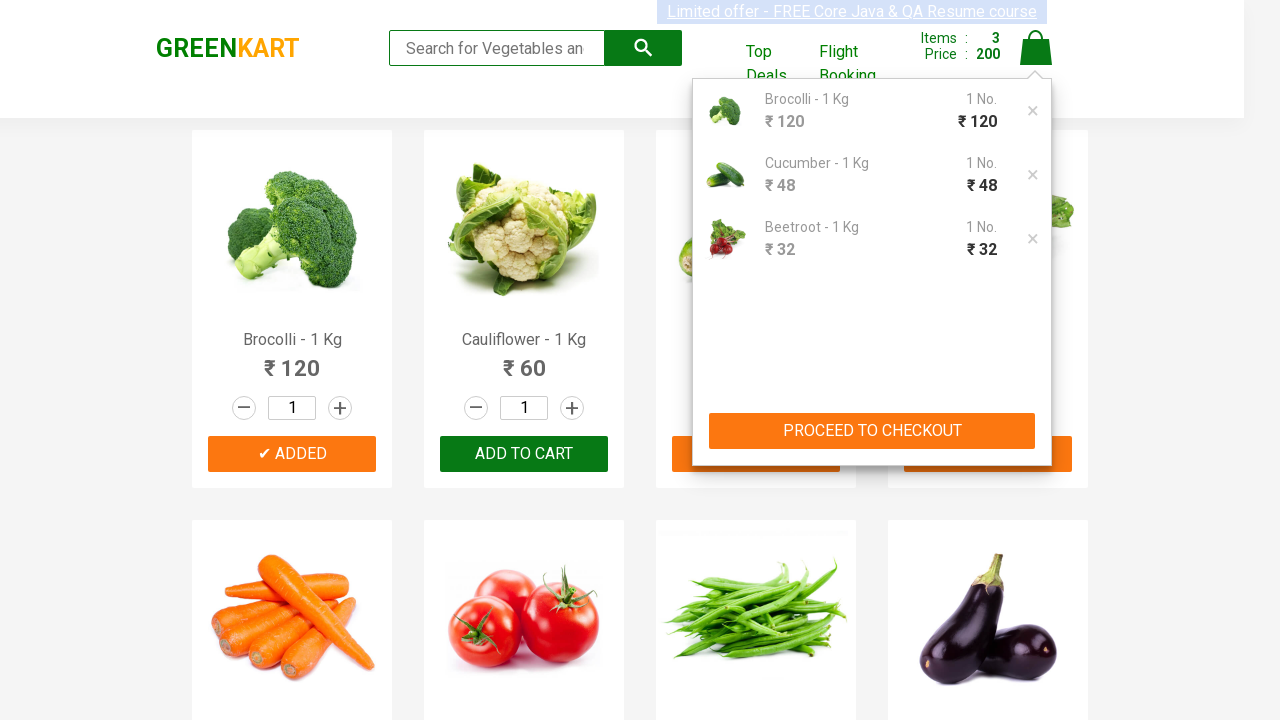

Promo code input field became visible
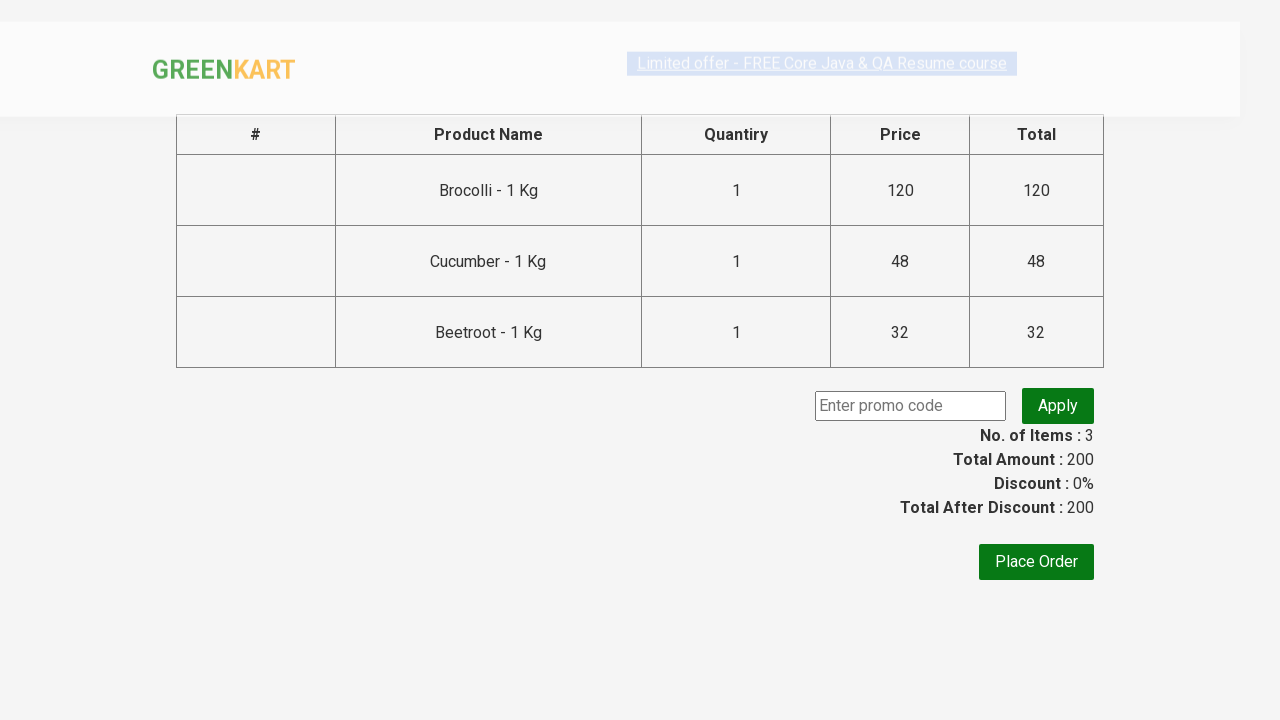

Entered promo code 'rahulshettyacademy' on input.promoCode
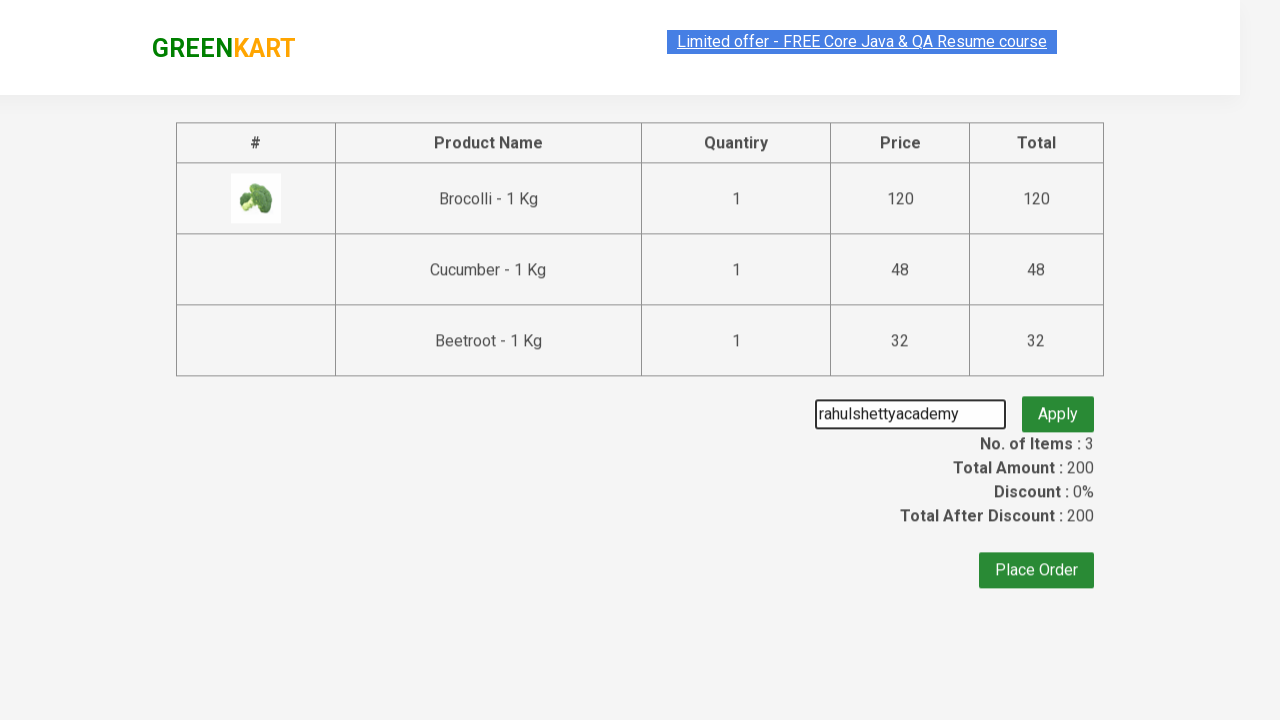

Clicked apply promo code button at (1058, 406) on button.promoBtn
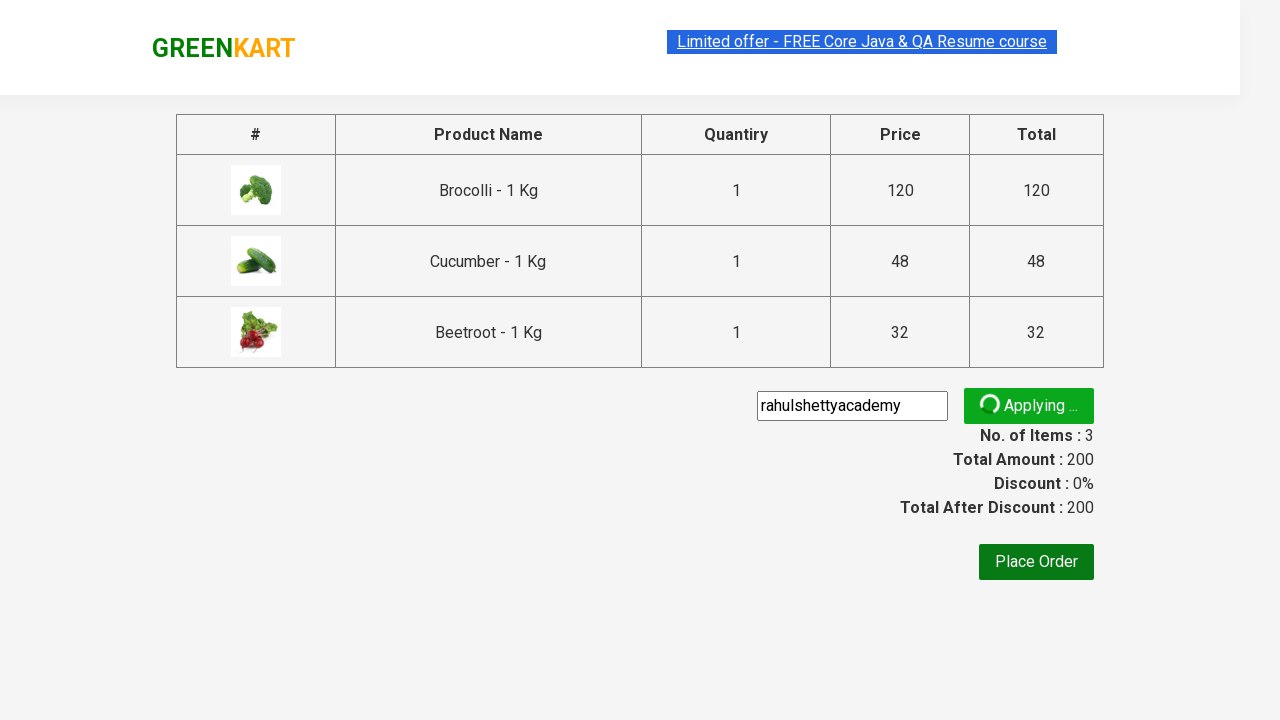

Promo code successfully applied and confirmation message appeared
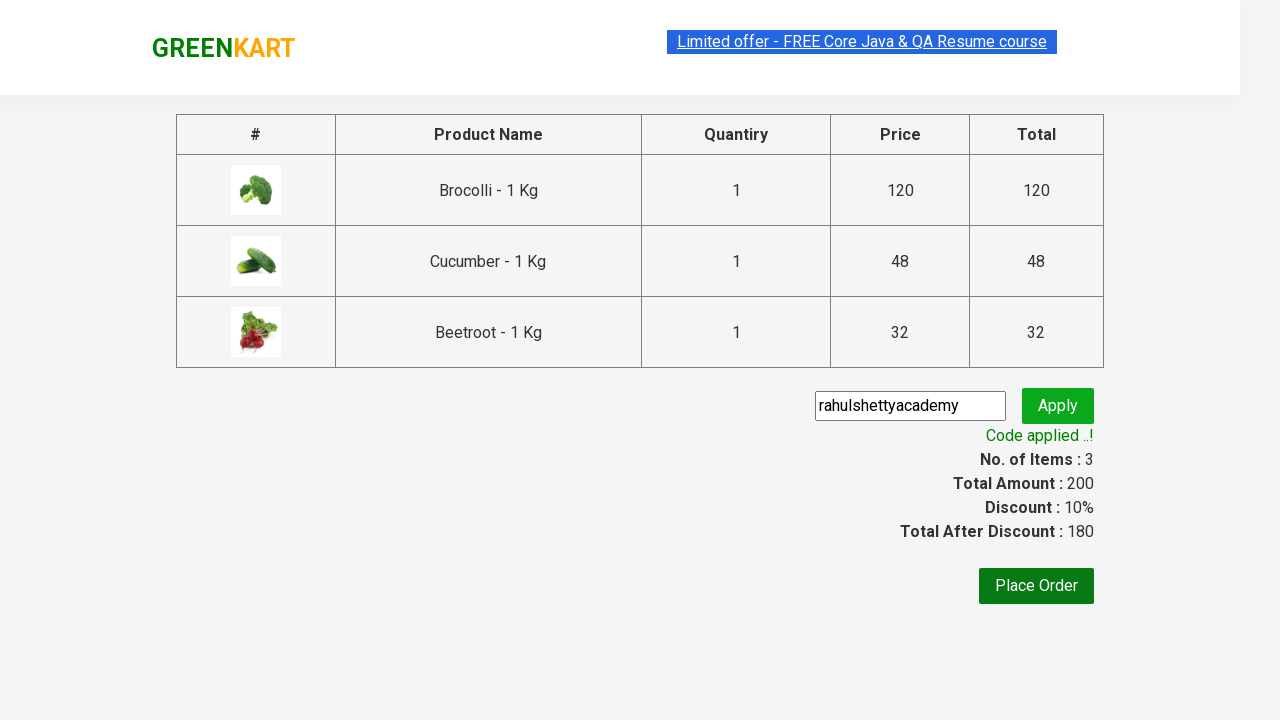

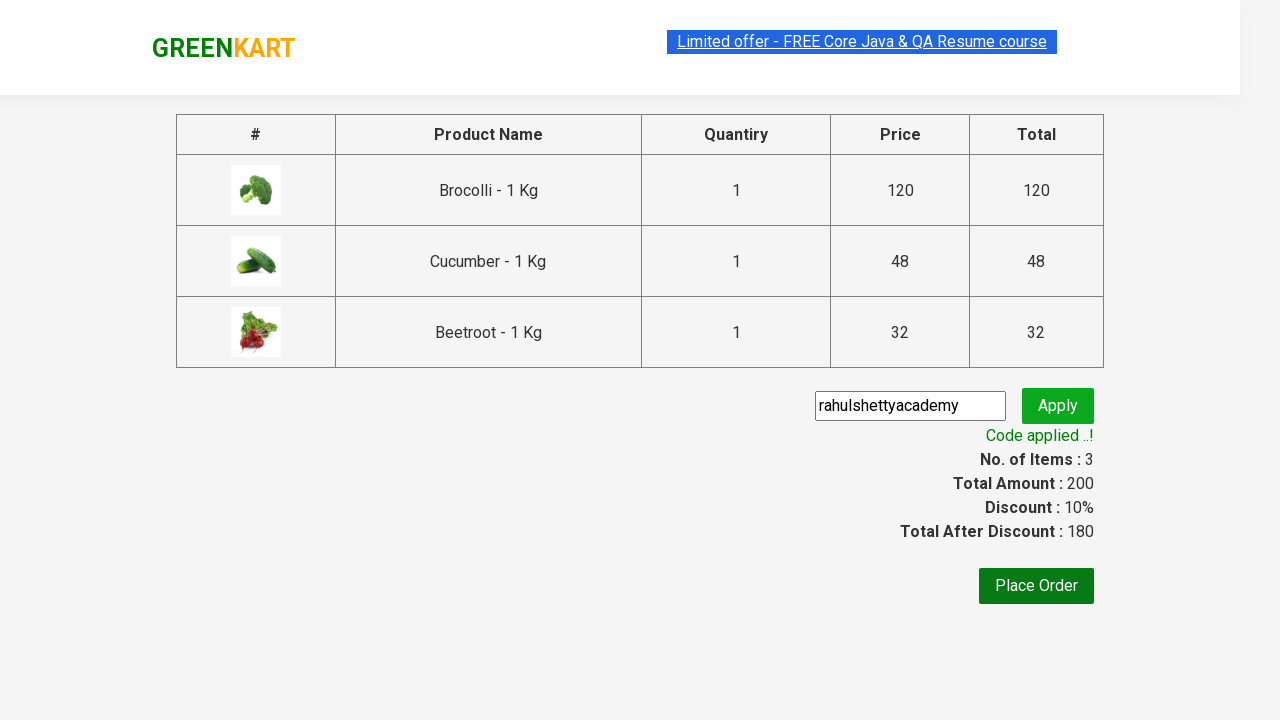